Tests table sorting functionality by clicking on a column header and verifying the data is sorted correctly

Starting URL: https://rahulshettyacademy.com/seleniumPractise/#/offers

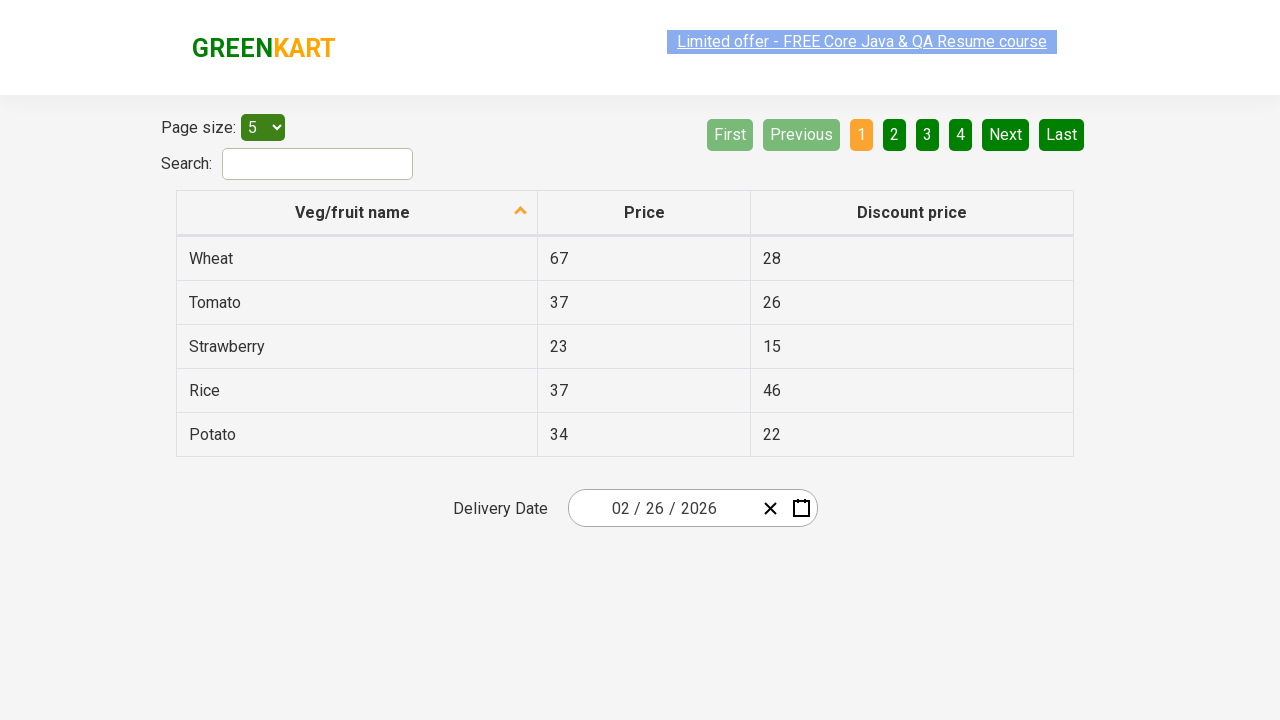

Clicked second column header to sort table at (644, 213) on tr th:nth-child(2)
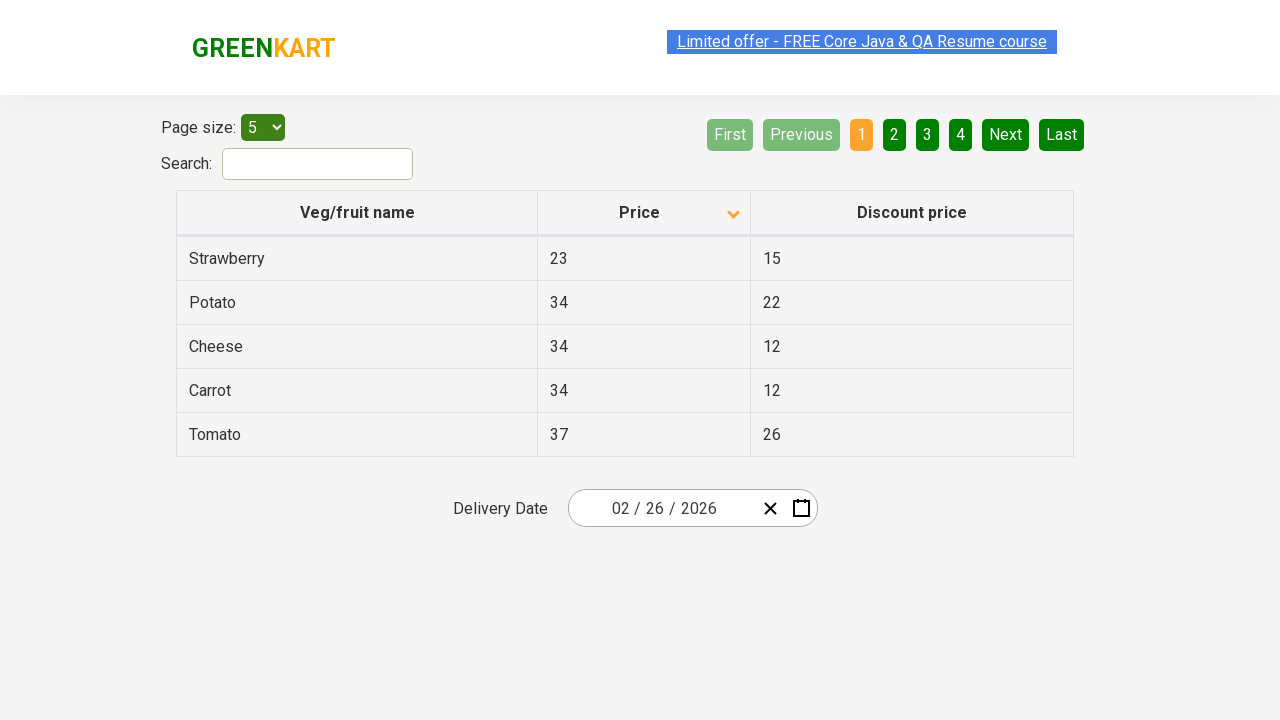

Waited for table to be sorted
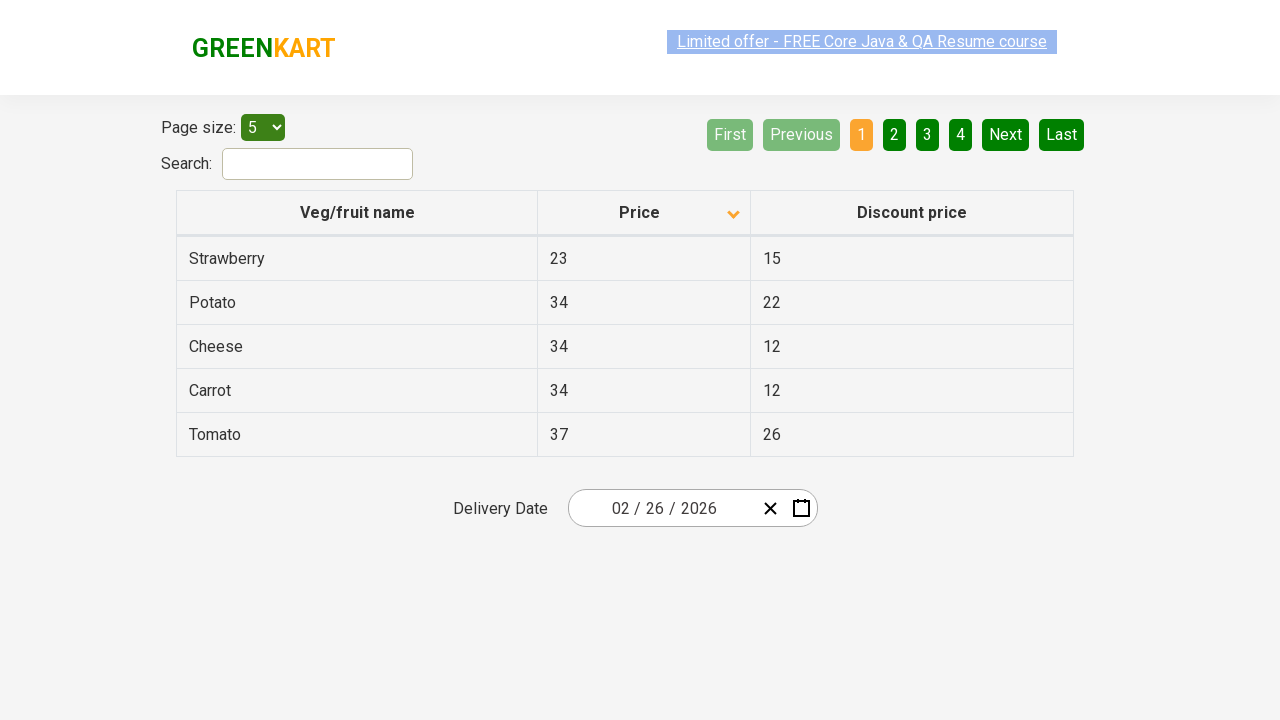

Verified sorted table elements are present in second column
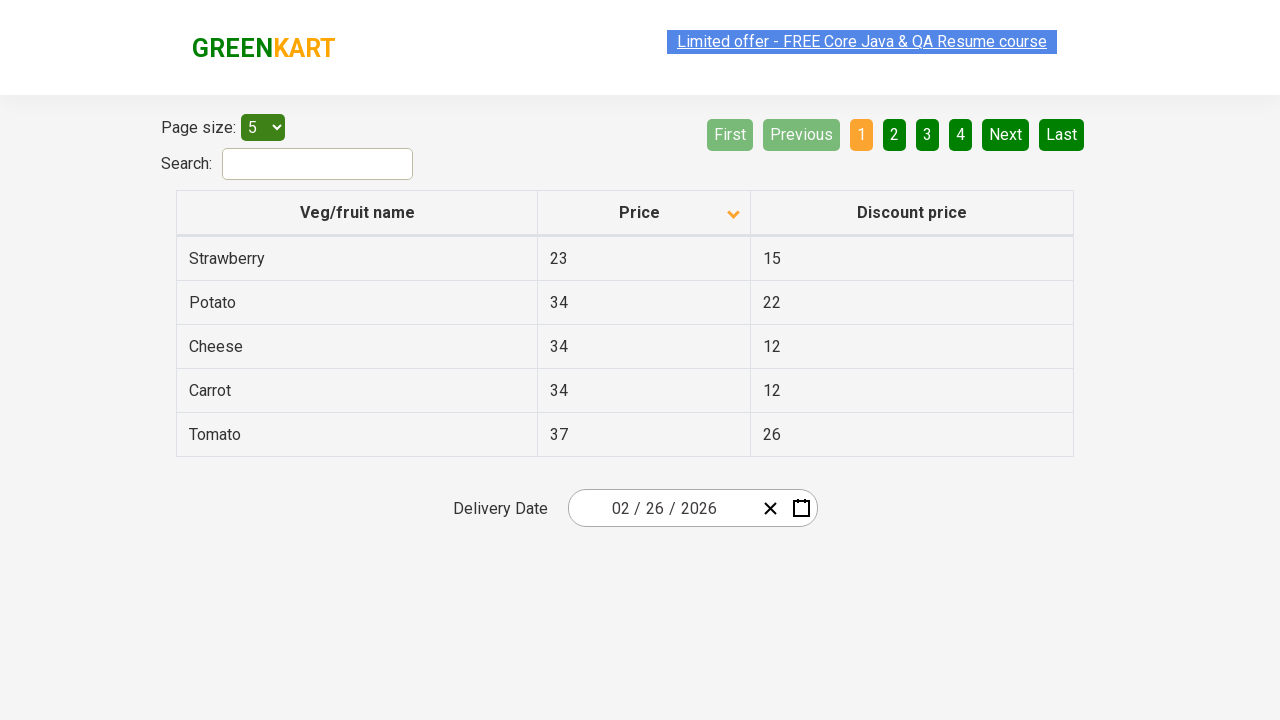

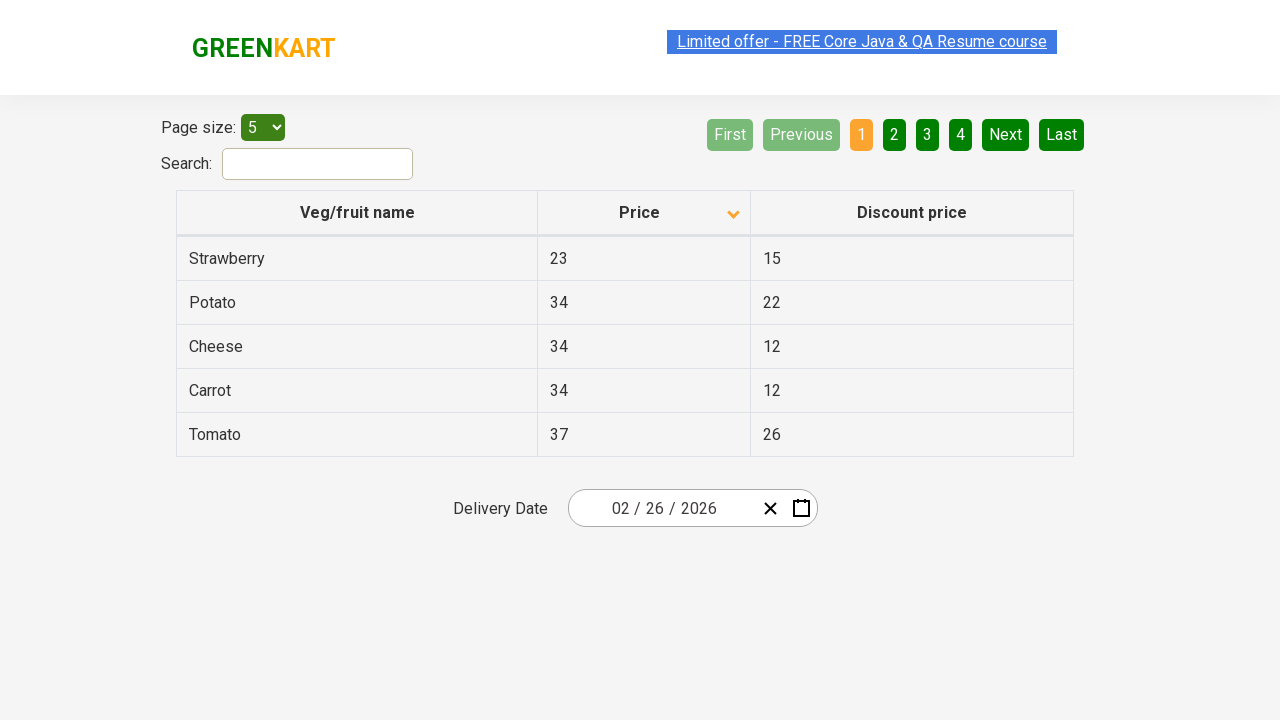